Opens the OrangeHRM demo page and verifies that the page title contains 'OrangeHRM'

Starting URL: https://opensource-demo.orangehrmlive.com/

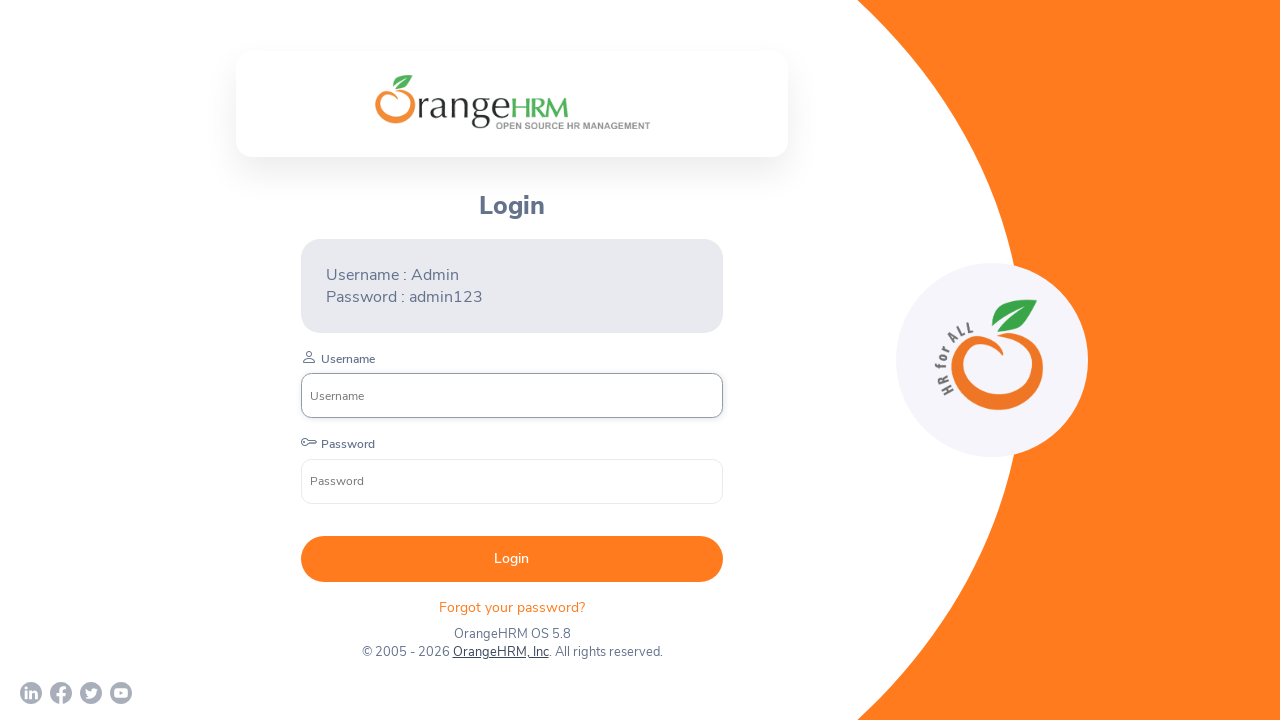

Waited for page to reach domcontentloaded state
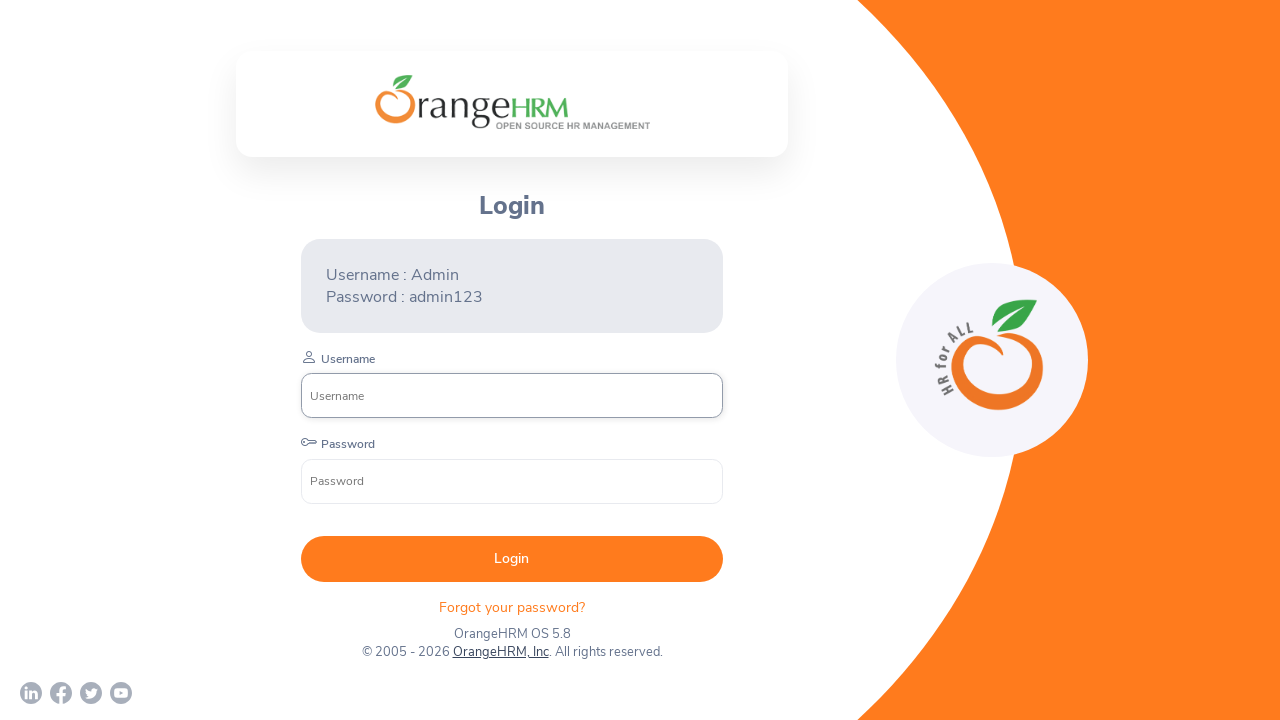

Verified page title contains 'OrangeHRM'
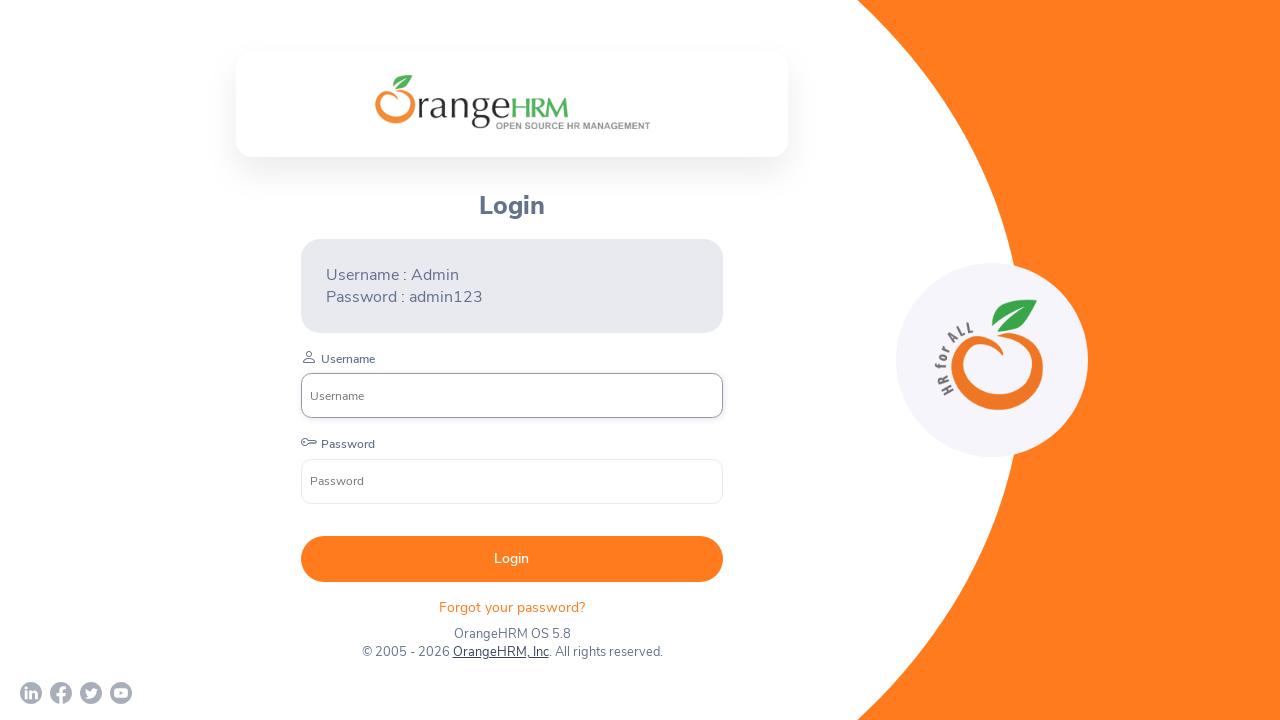

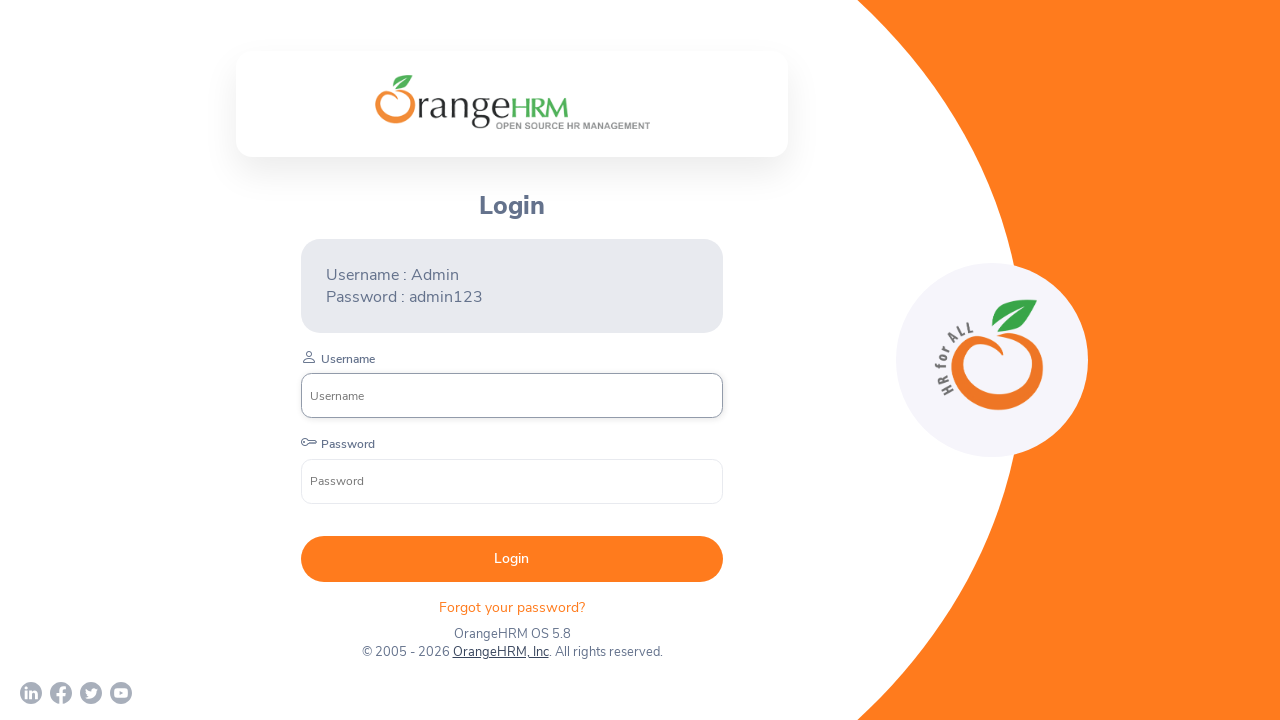